Tests that clicking the Due column header in table 2 (which has semantic class attributes) sorts the column values in ascending order.

Starting URL: http://the-internet.herokuapp.com/tables

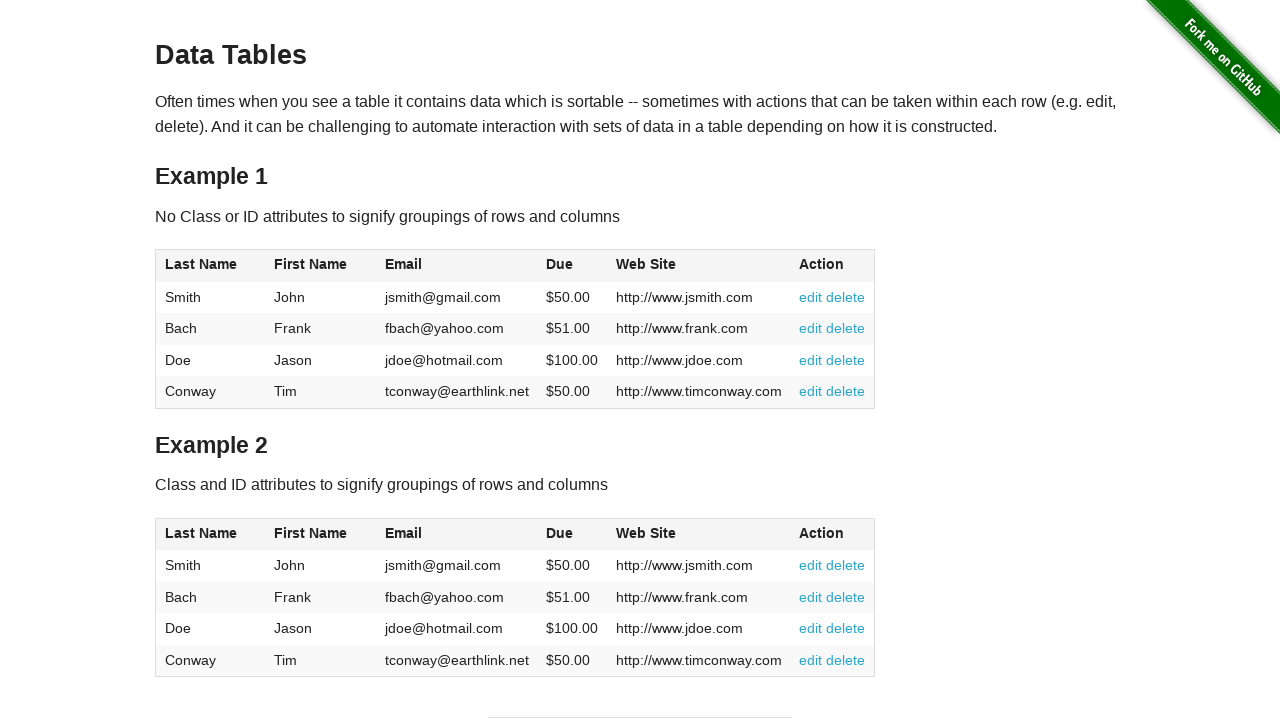

Clicked Due column header in table 2 to sort ascending at (560, 533) on #table2 thead .dues
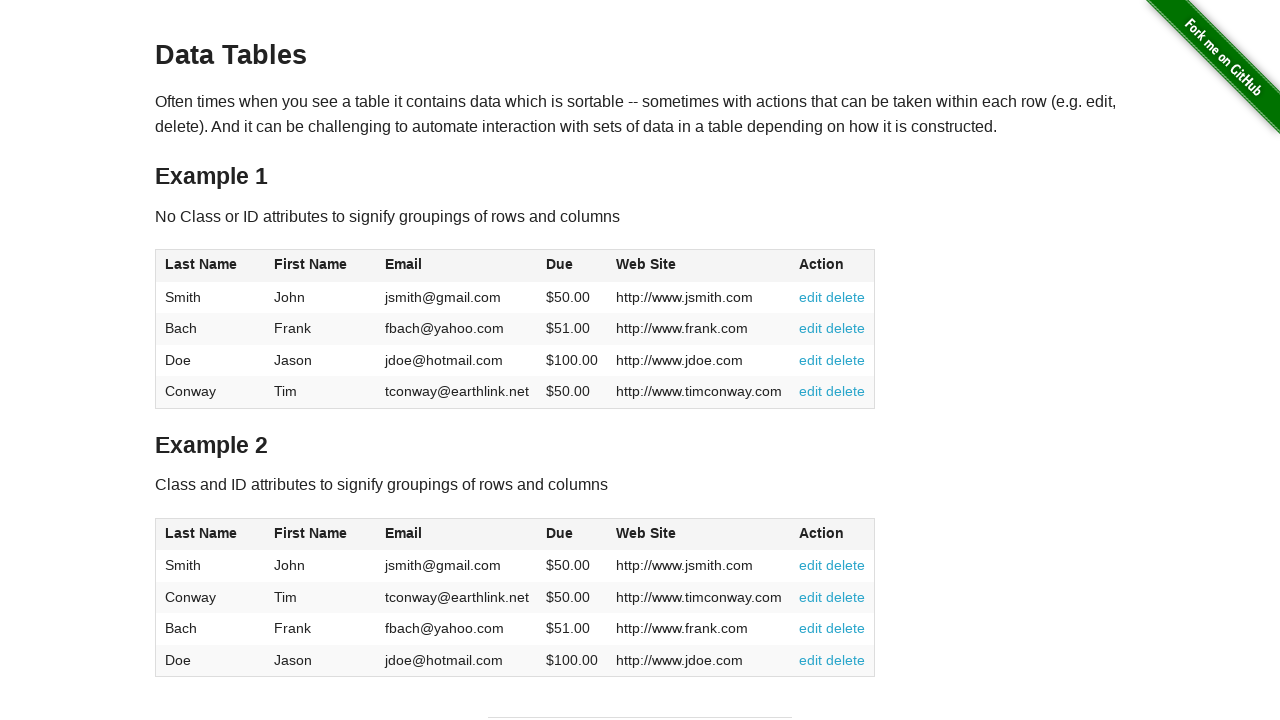

Table 2 Due column data loaded after sort
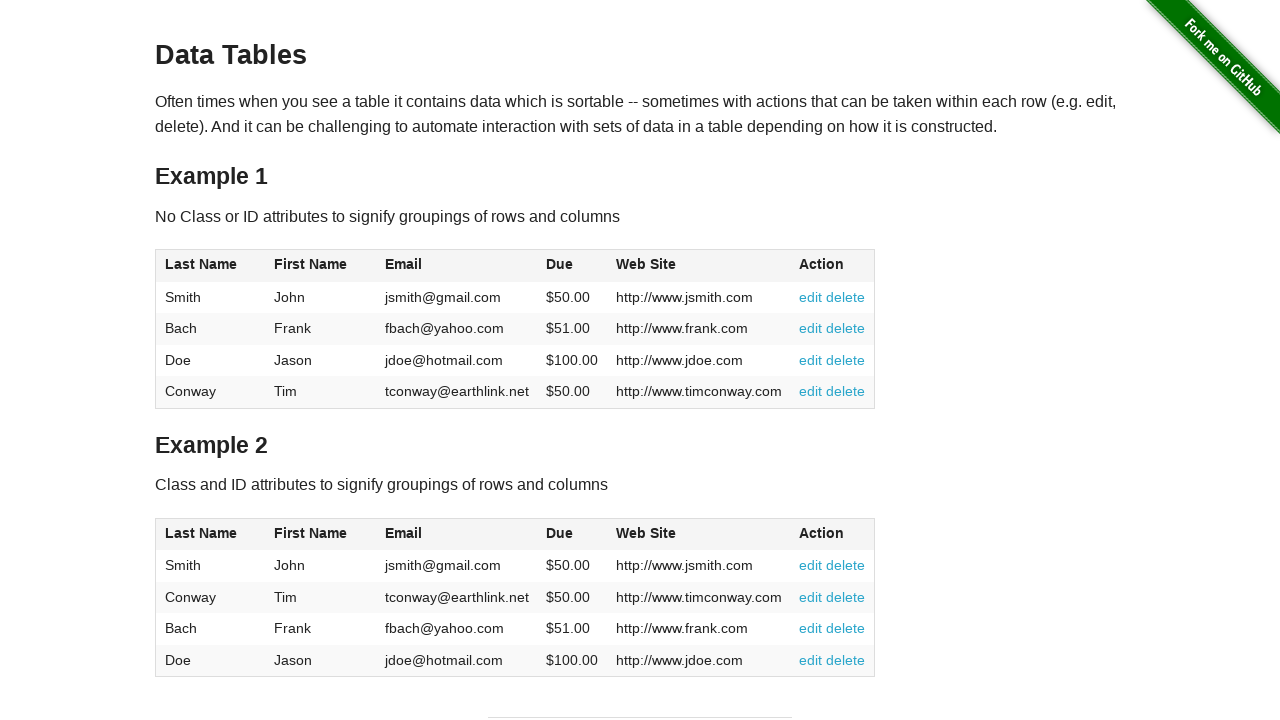

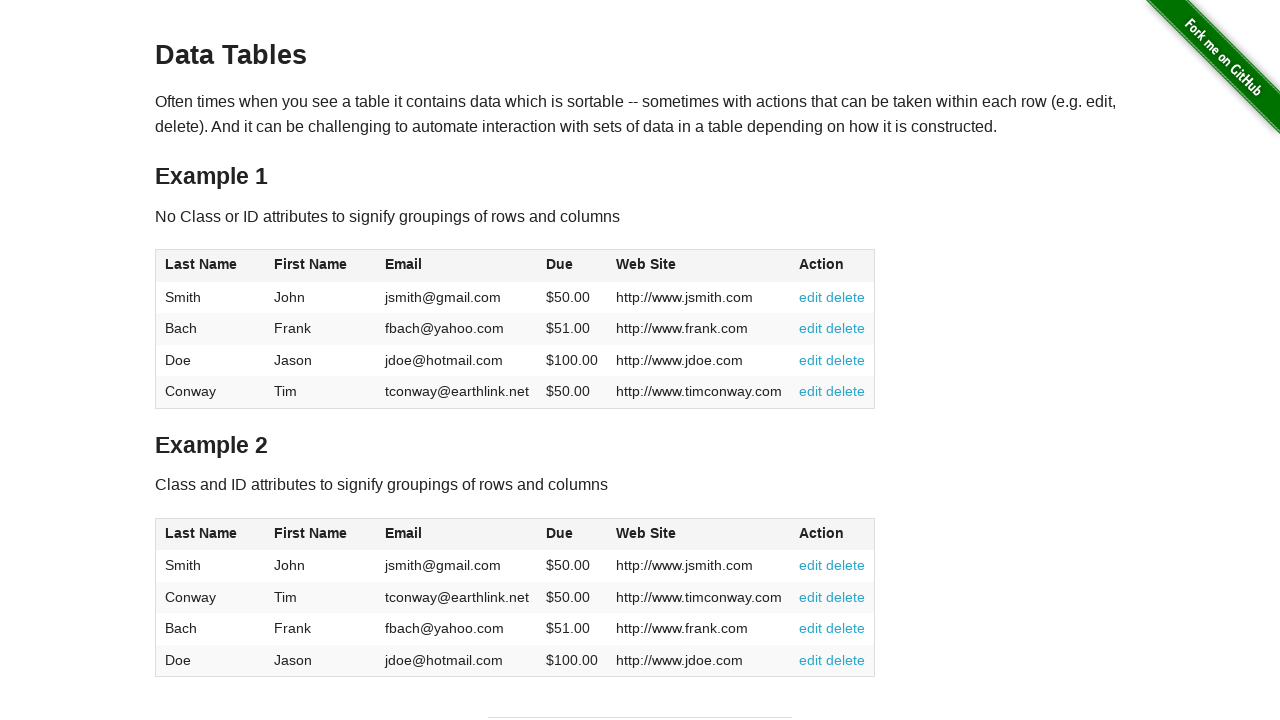